Tests e-commerce cart functionality by adding a phone and laptop to cart, then validates that the total price matches the sum of individual item prices

Starting URL: https://demoblaze.com/index.html

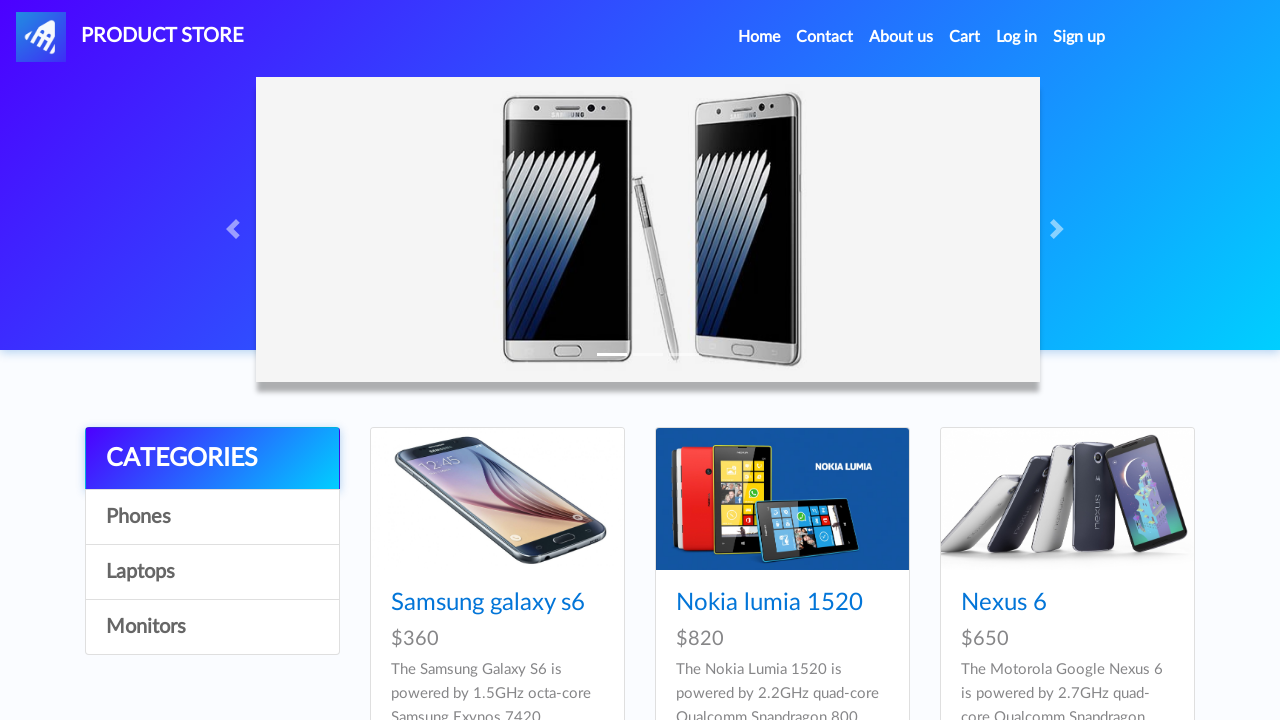

Clicked Phones category at (212, 517) on a:text('Phones')
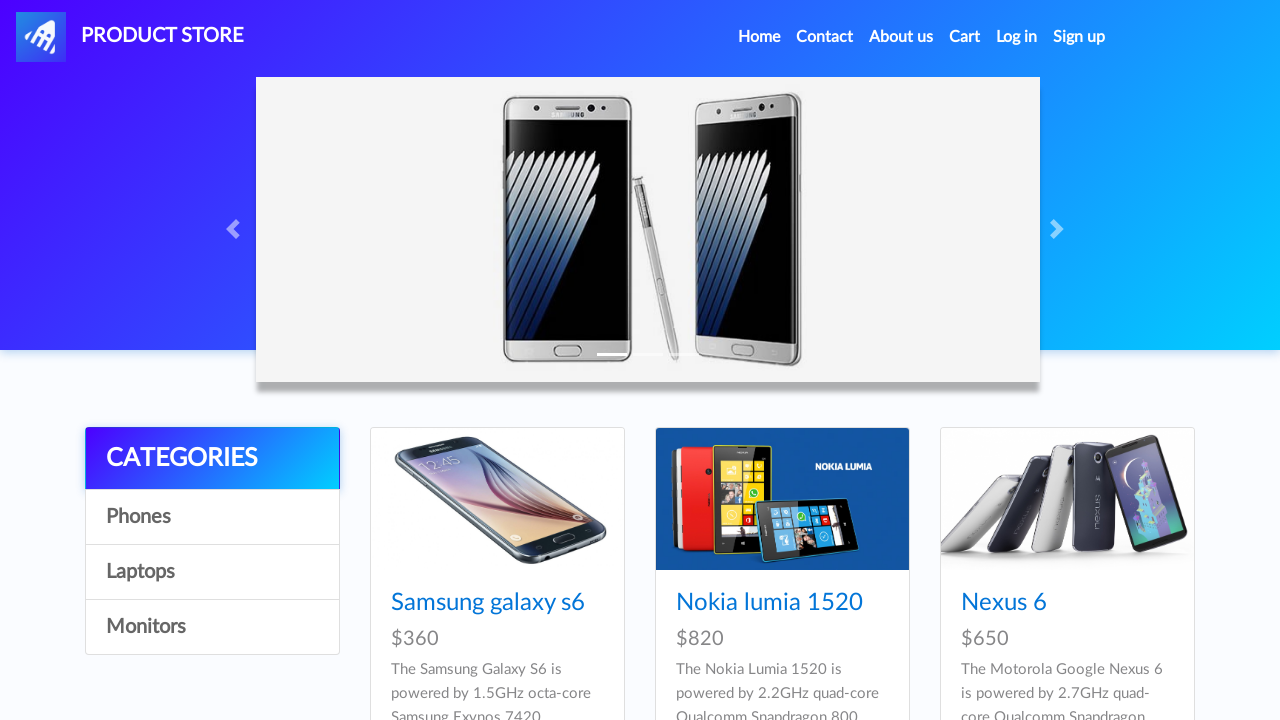

Waited for Nokia lumia 1520 product to become visible
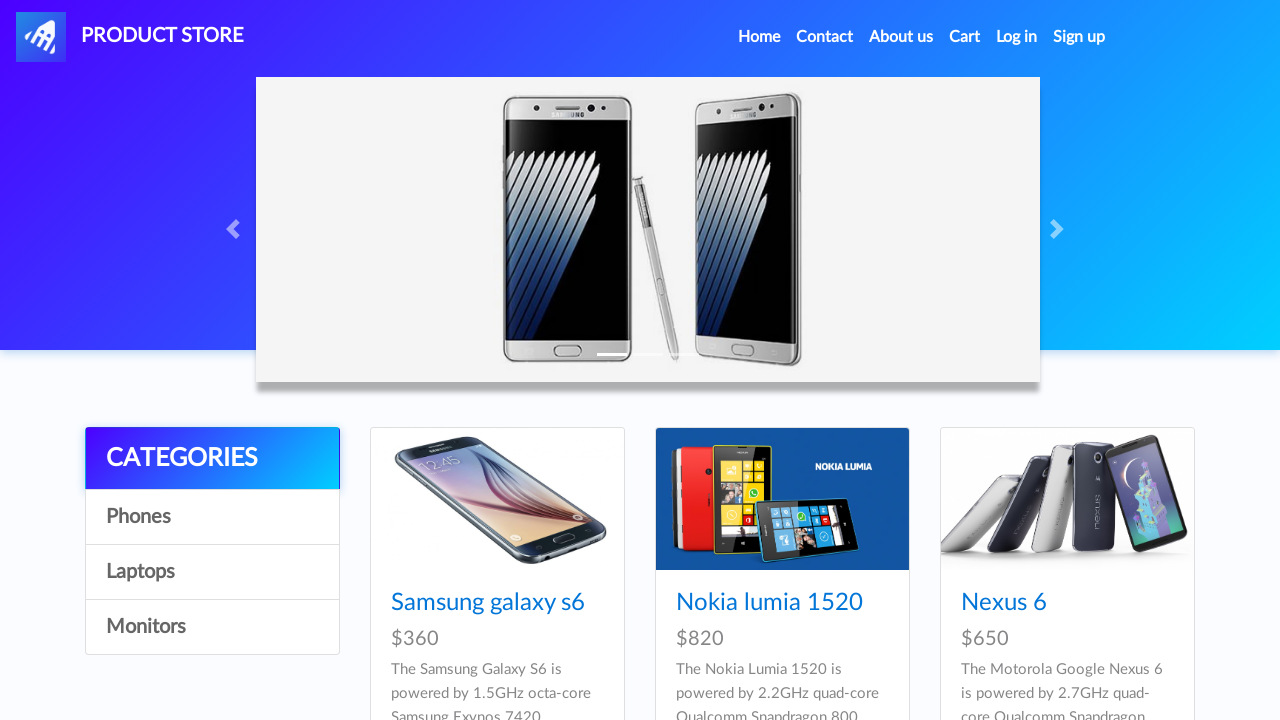

Clicked on Nokia lumia 1520 product at (769, 603) on a:text('Nokia lumia 1520')
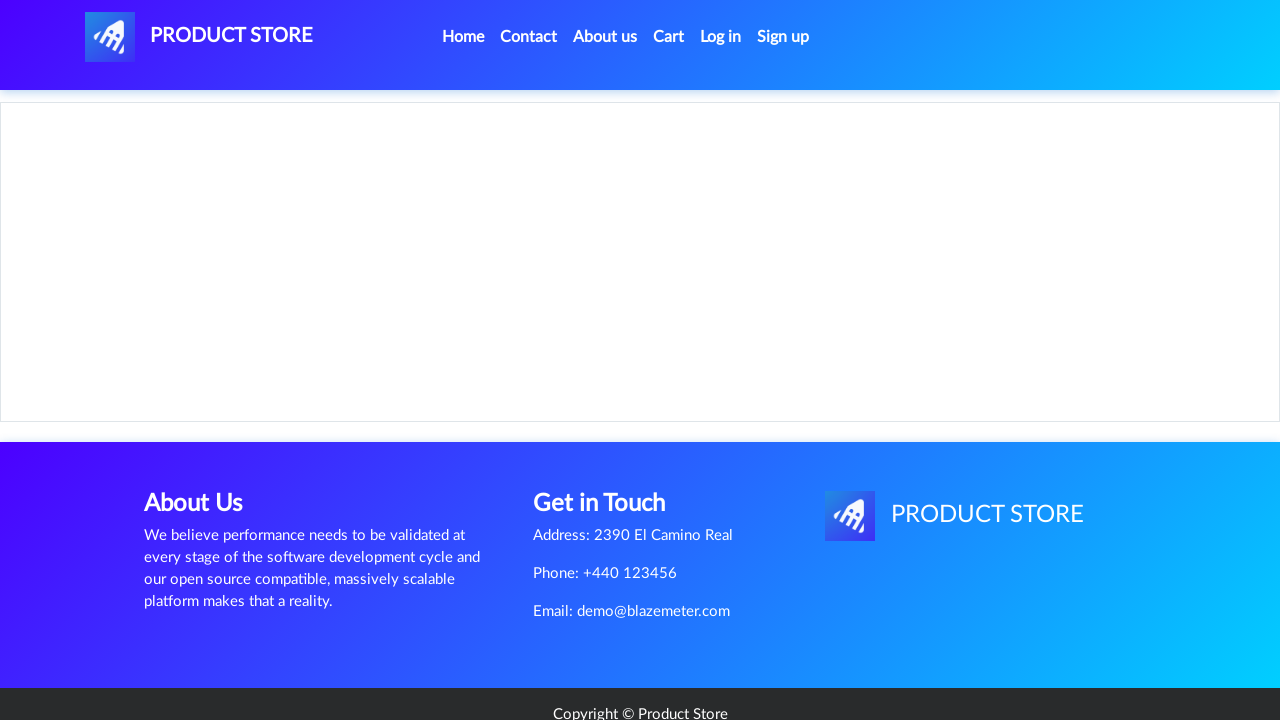

Waited for Add to Cart button to become visible
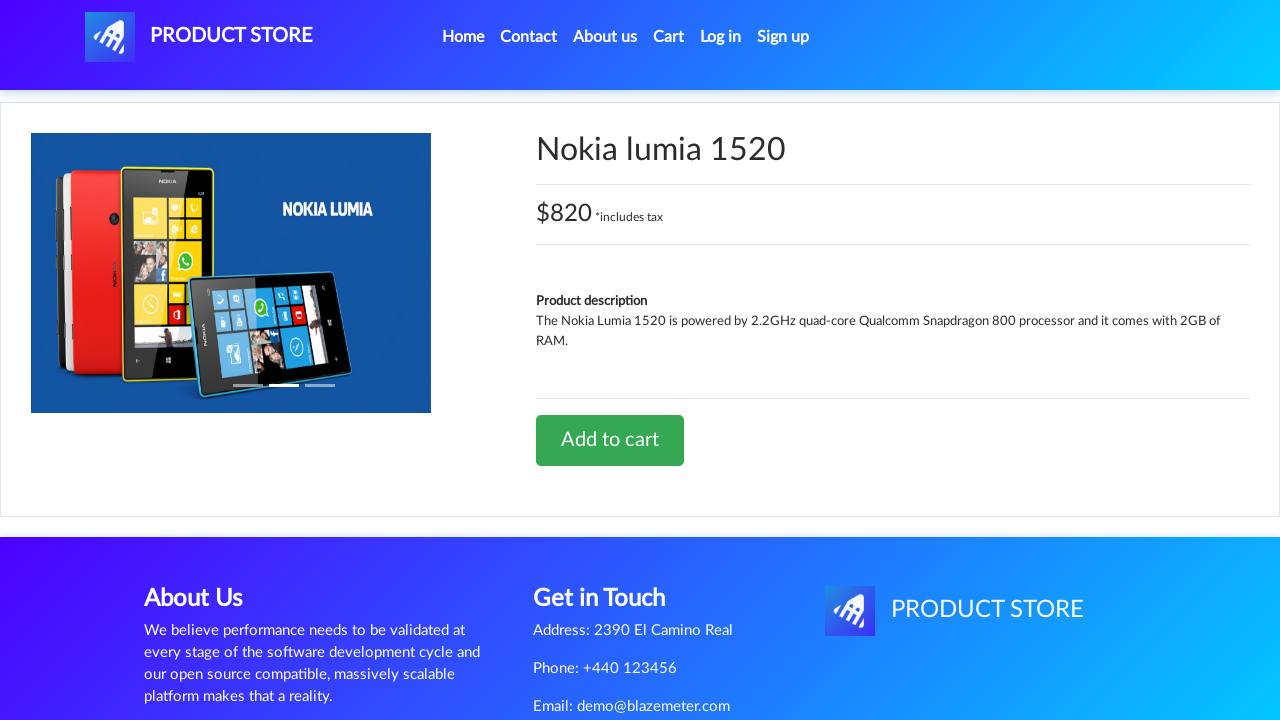

Clicked Add to Cart button for Nokia lumia 1520 at (610, 440) on a.btn.btn-success.btn-lg
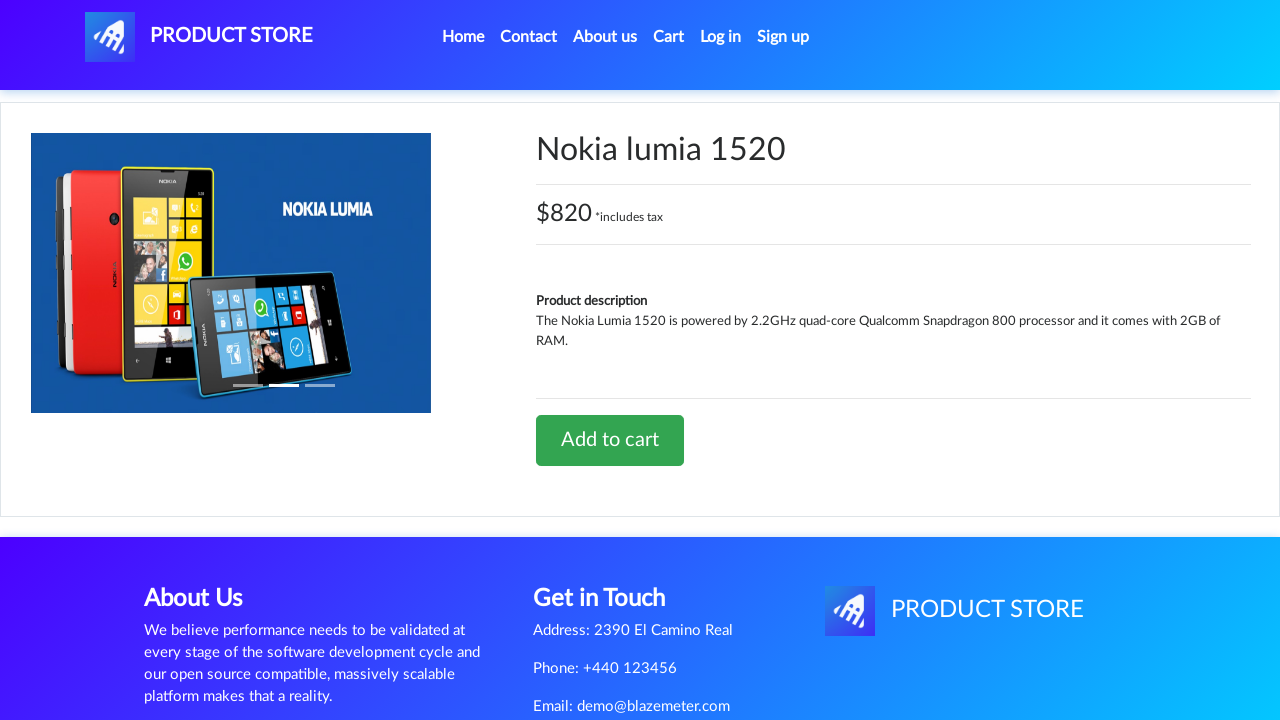

Set up dialog handler to accept alerts
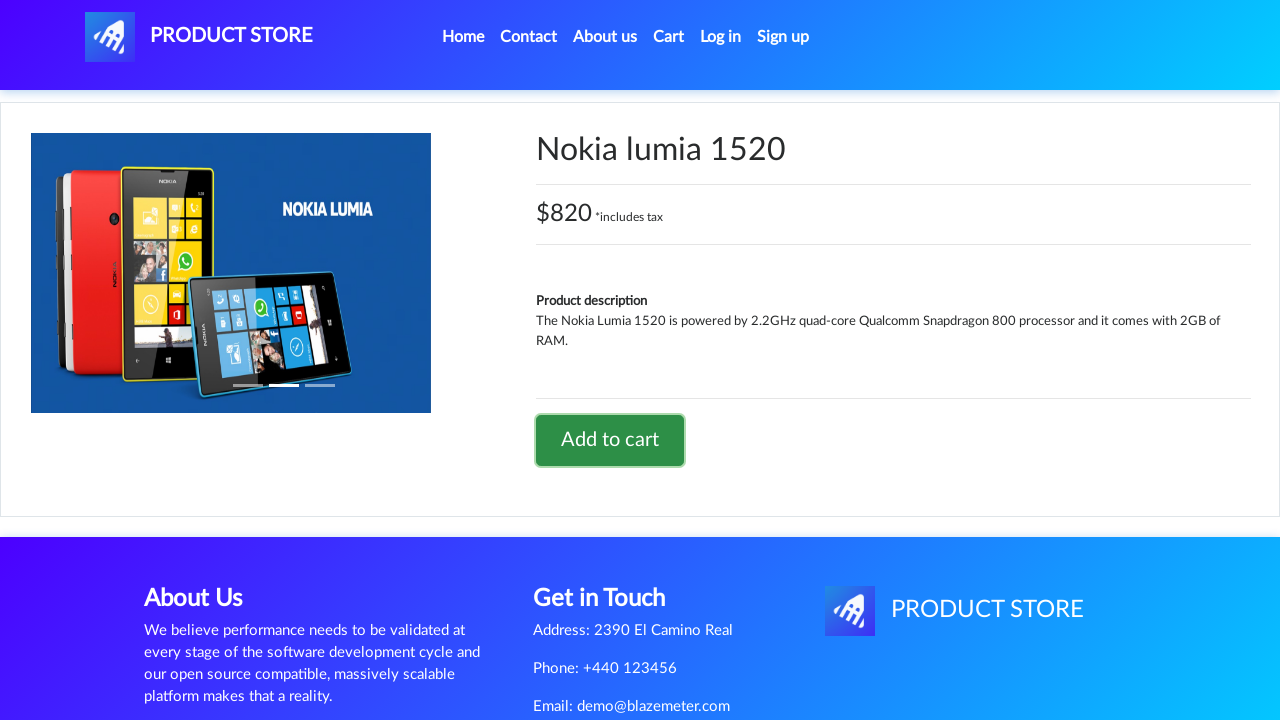

Waited 2 seconds for alert dialog to be handled
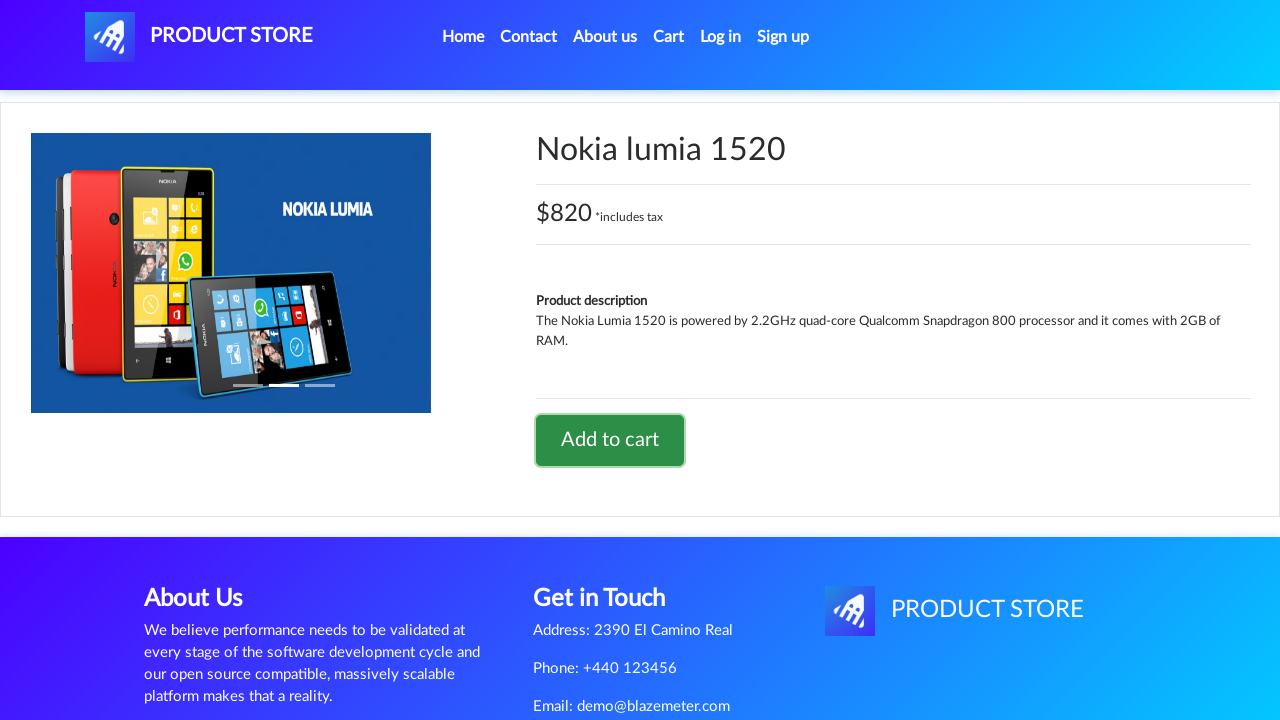

Clicked Home navigation link at (463, 37) on a.nav-link:has-text('Home')
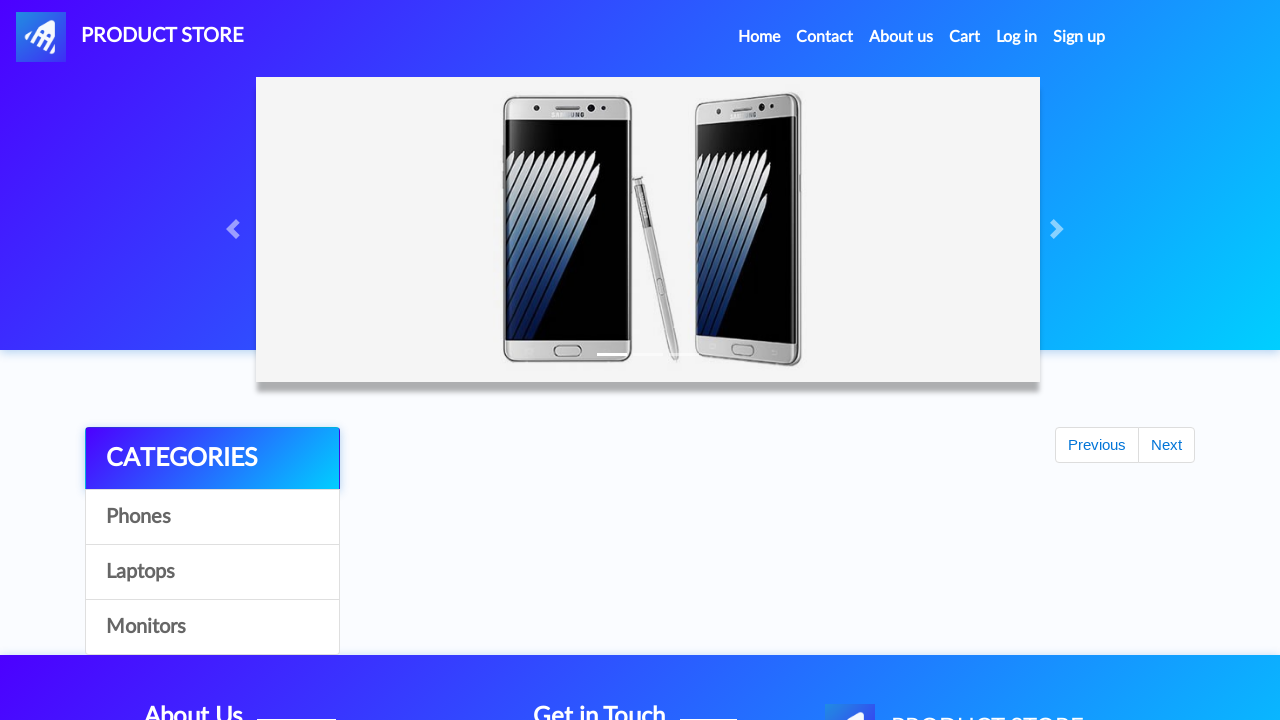

Clicked Laptops category at (212, 572) on a:text('Laptops')
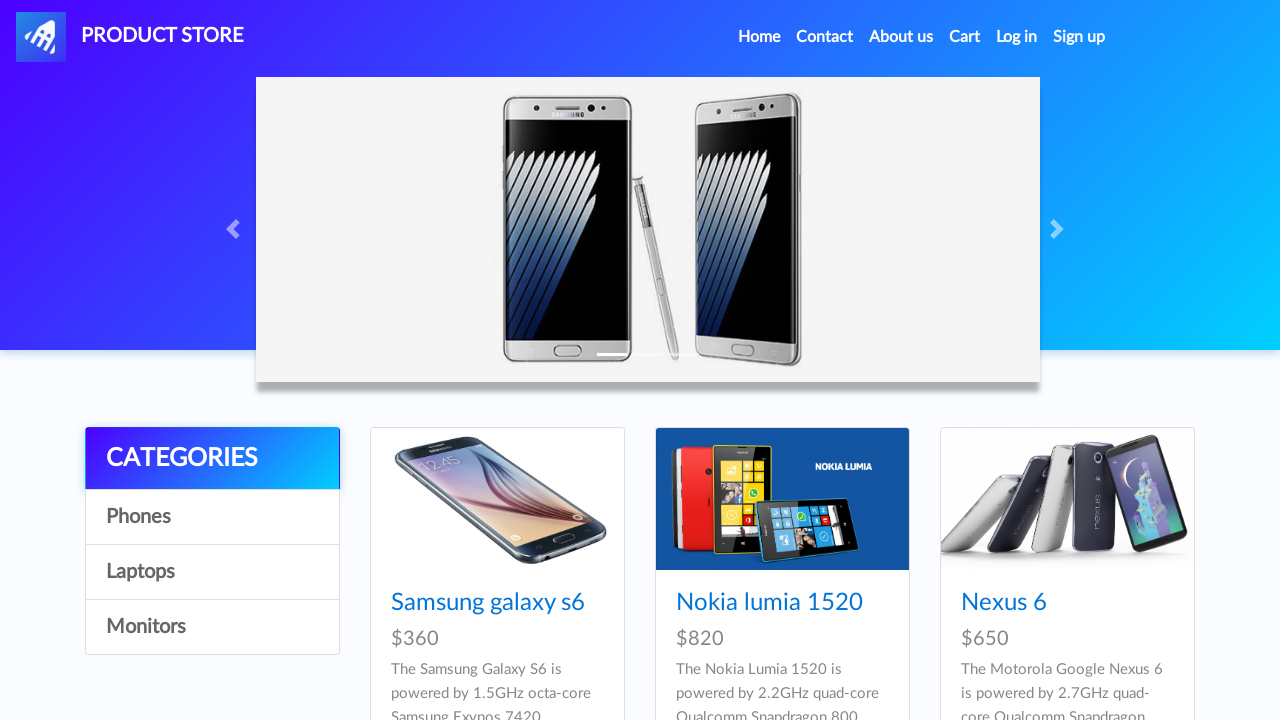

Waited for Sony vaio i7 product to become visible
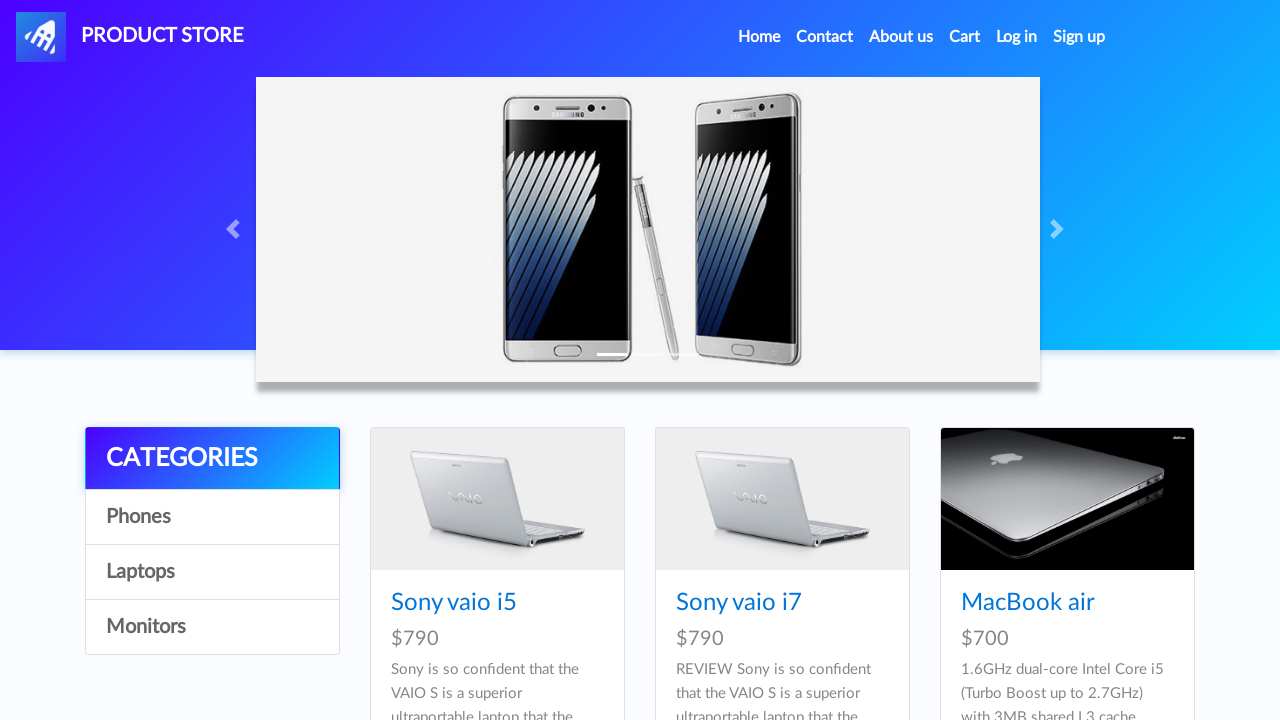

Clicked on Sony vaio i7 product at (739, 603) on a:text('Sony vaio i7')
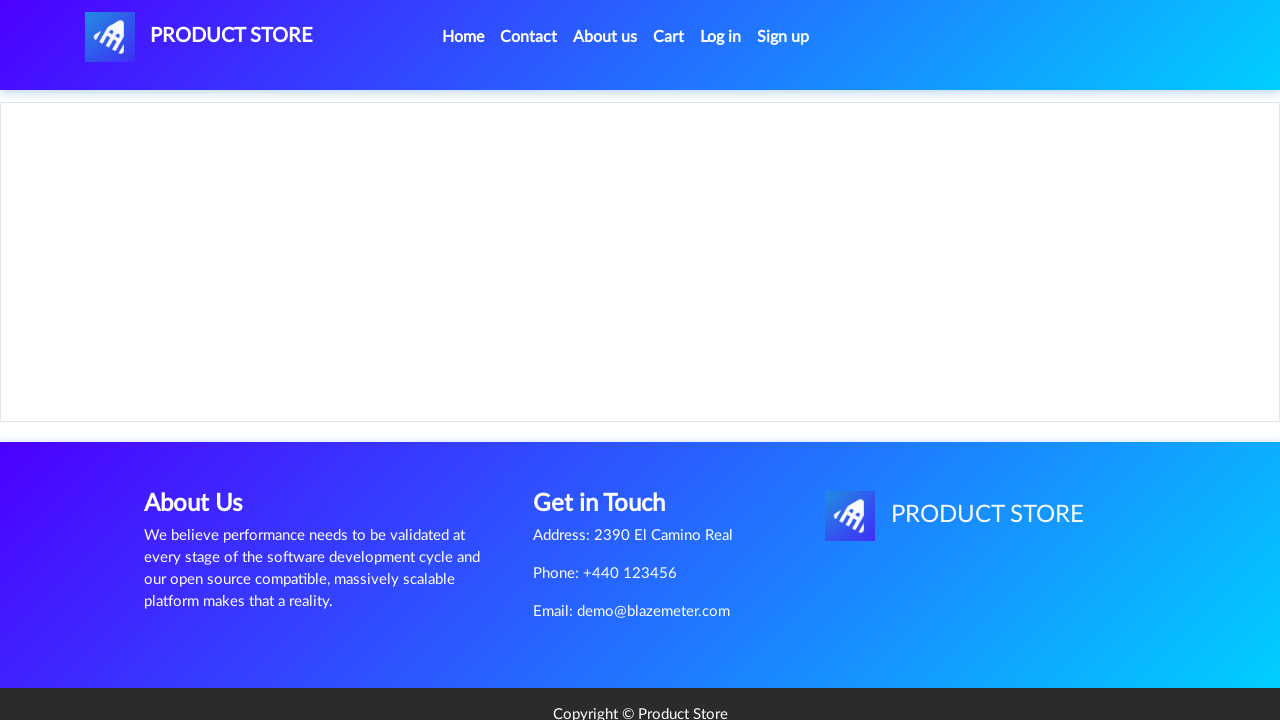

Waited for Add to Cart button to become visible
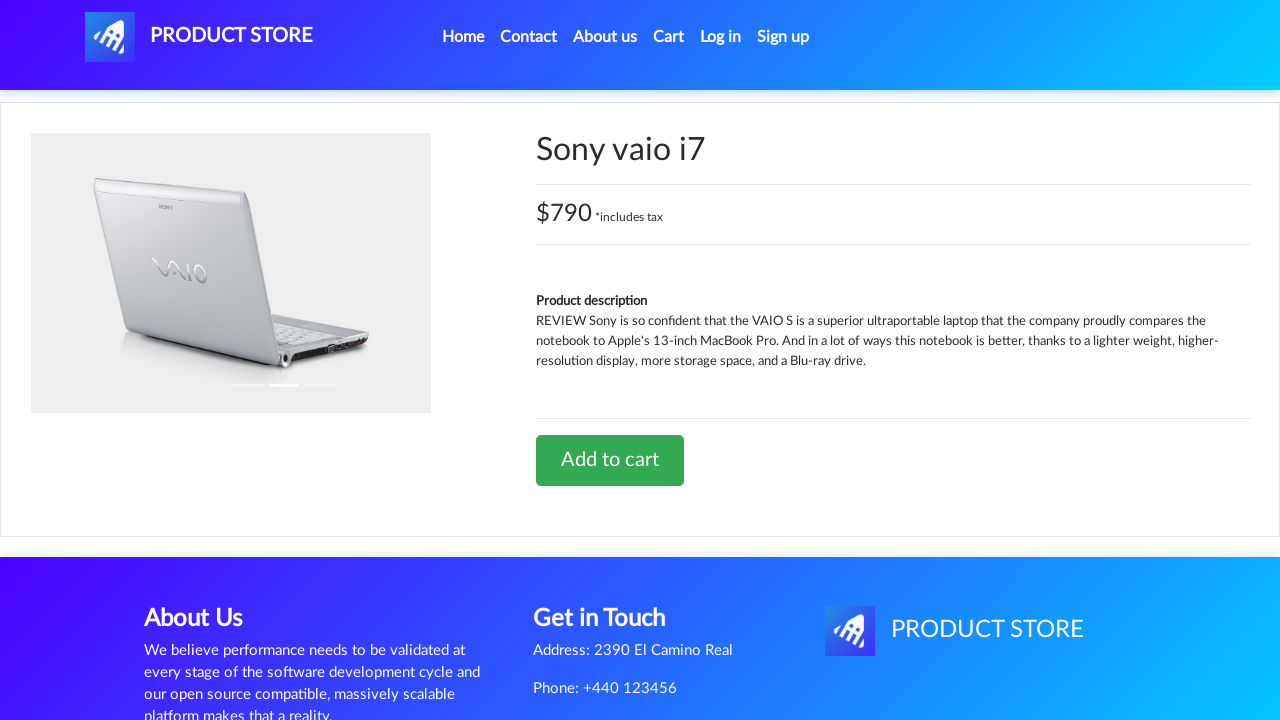

Clicked Add to Cart button for Sony vaio i7 at (610, 460) on a.btn.btn-success.btn-lg
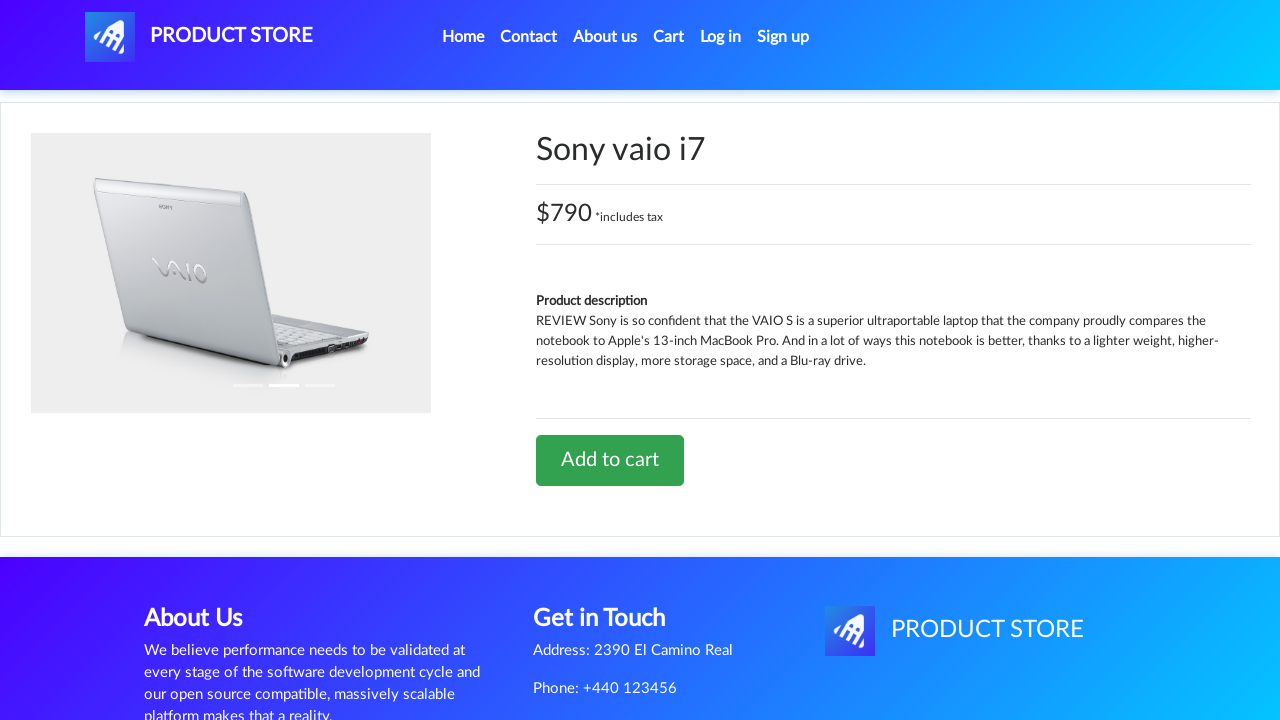

Waited 2 seconds for alert dialog to be handled
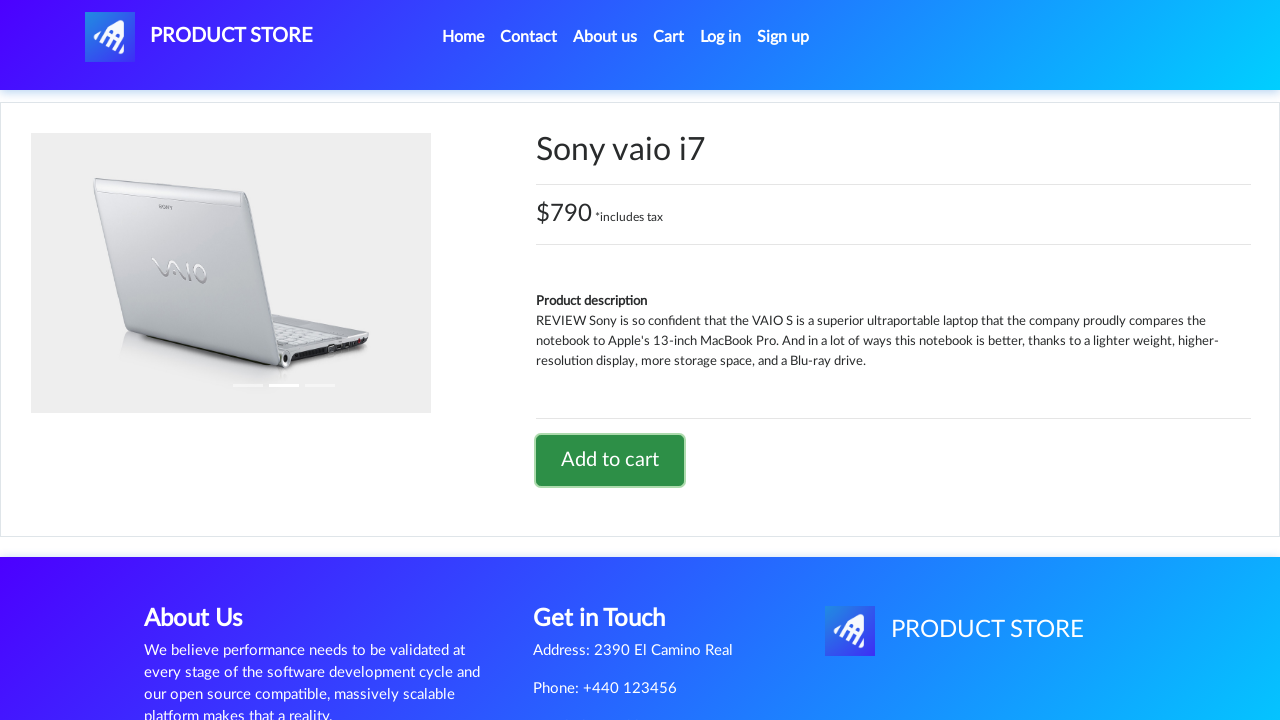

Clicked Cart button to navigate to cart at (669, 37) on #cartur
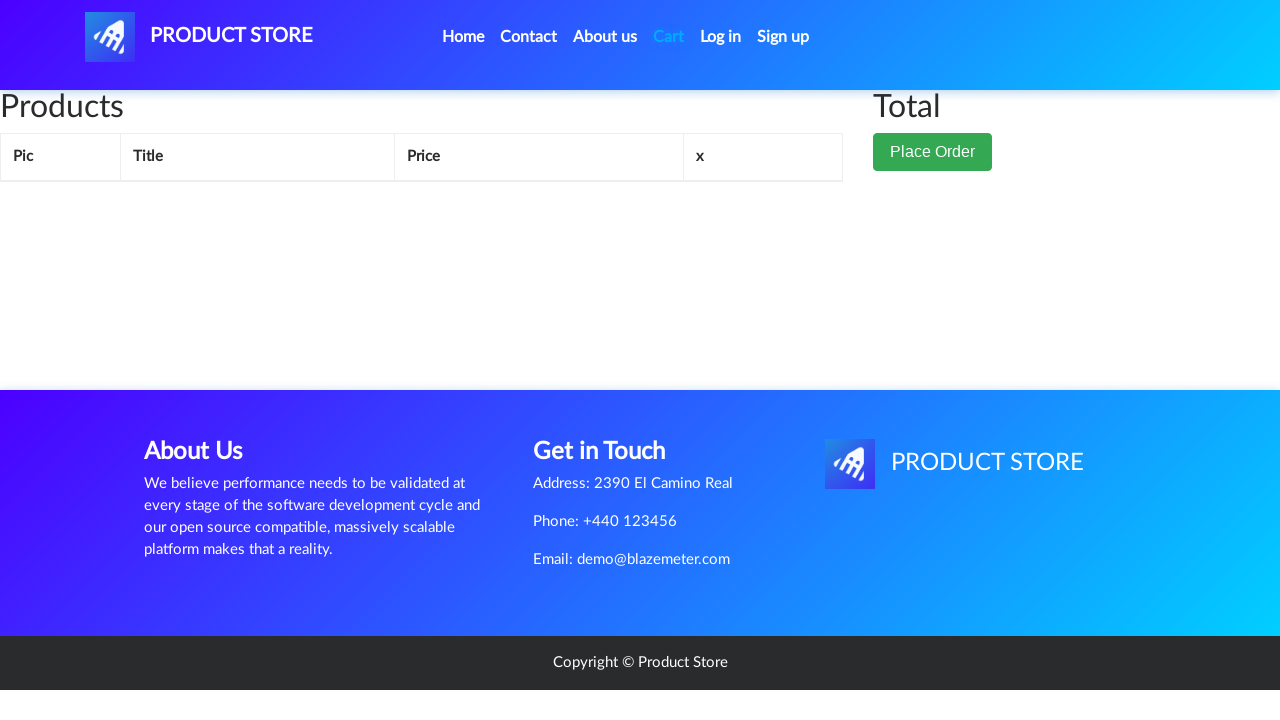

Waited for cart items to become visible
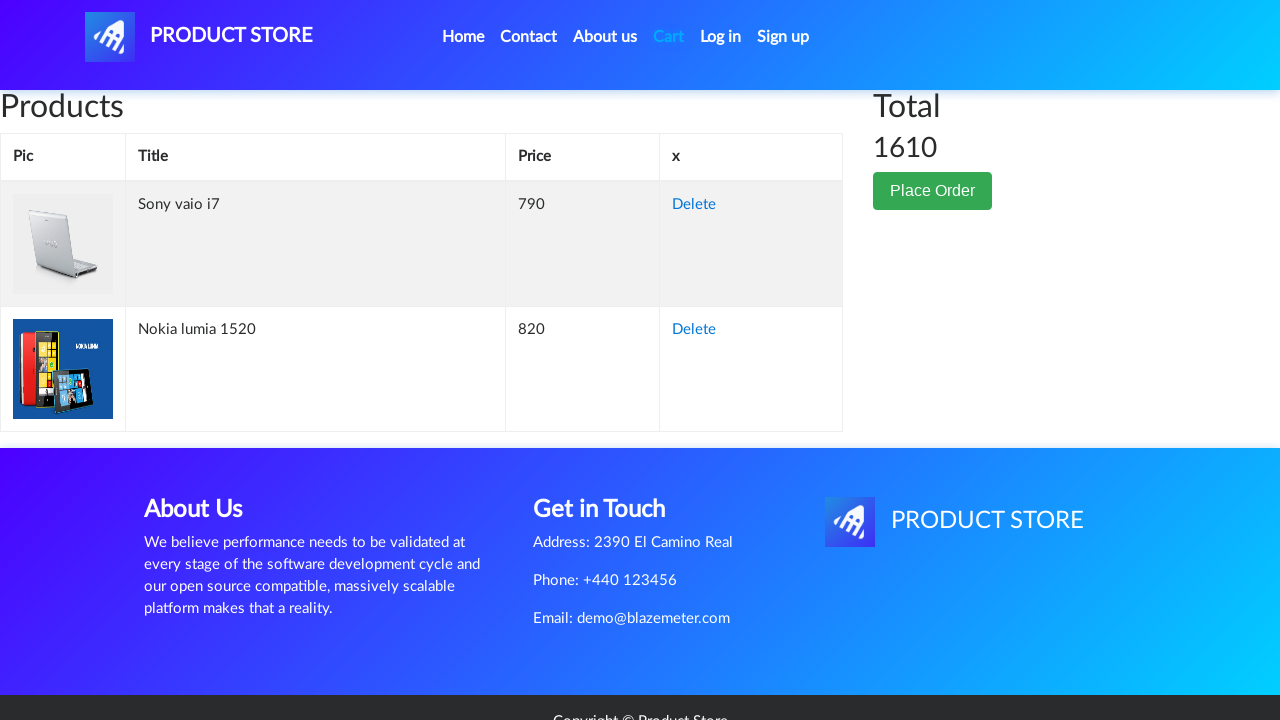

Waited 2 seconds for cart to fully load
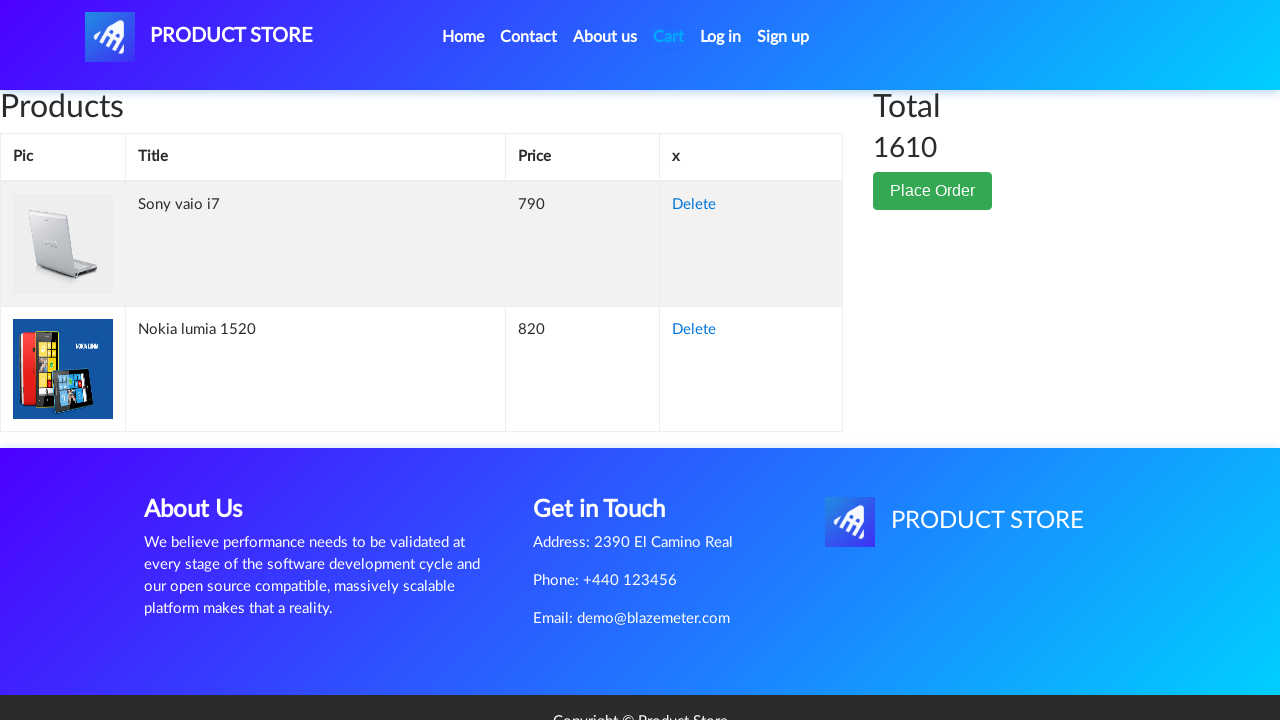

Retrieved all price elements from cart items
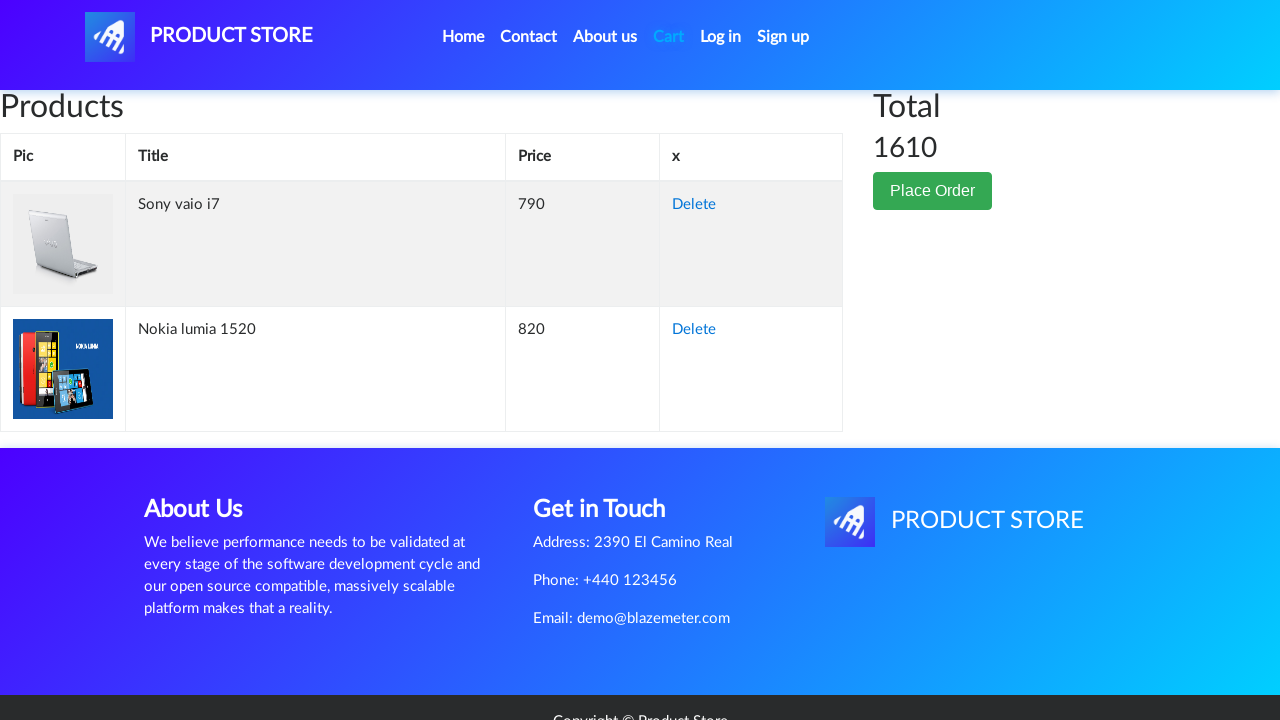

Calculated sum of individual item prices: 1610
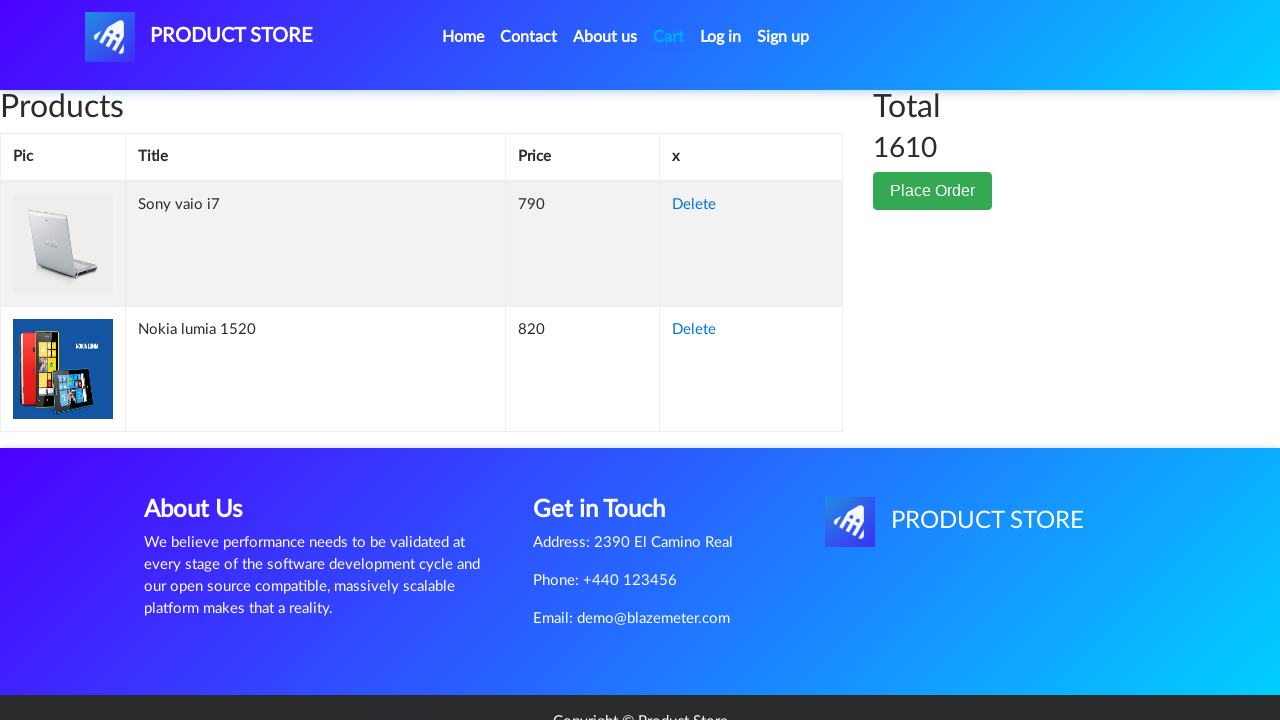

Located total price element
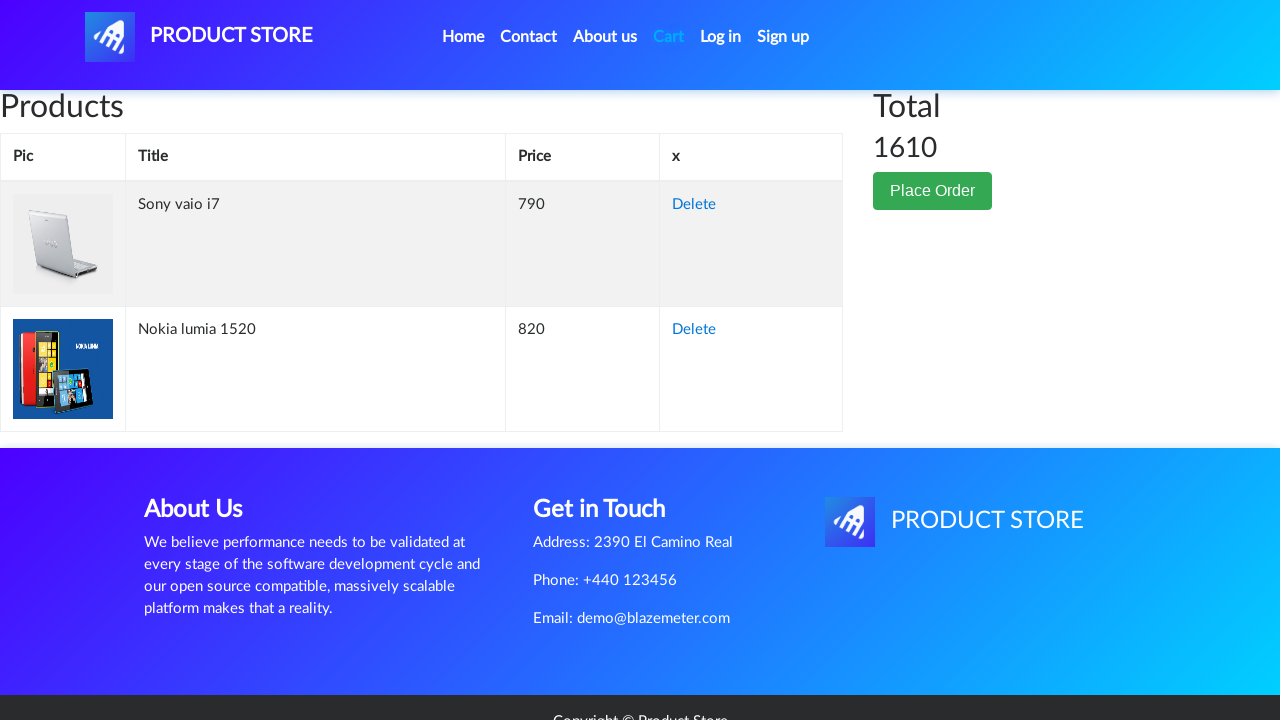

Retrieved total price from cart: 1610
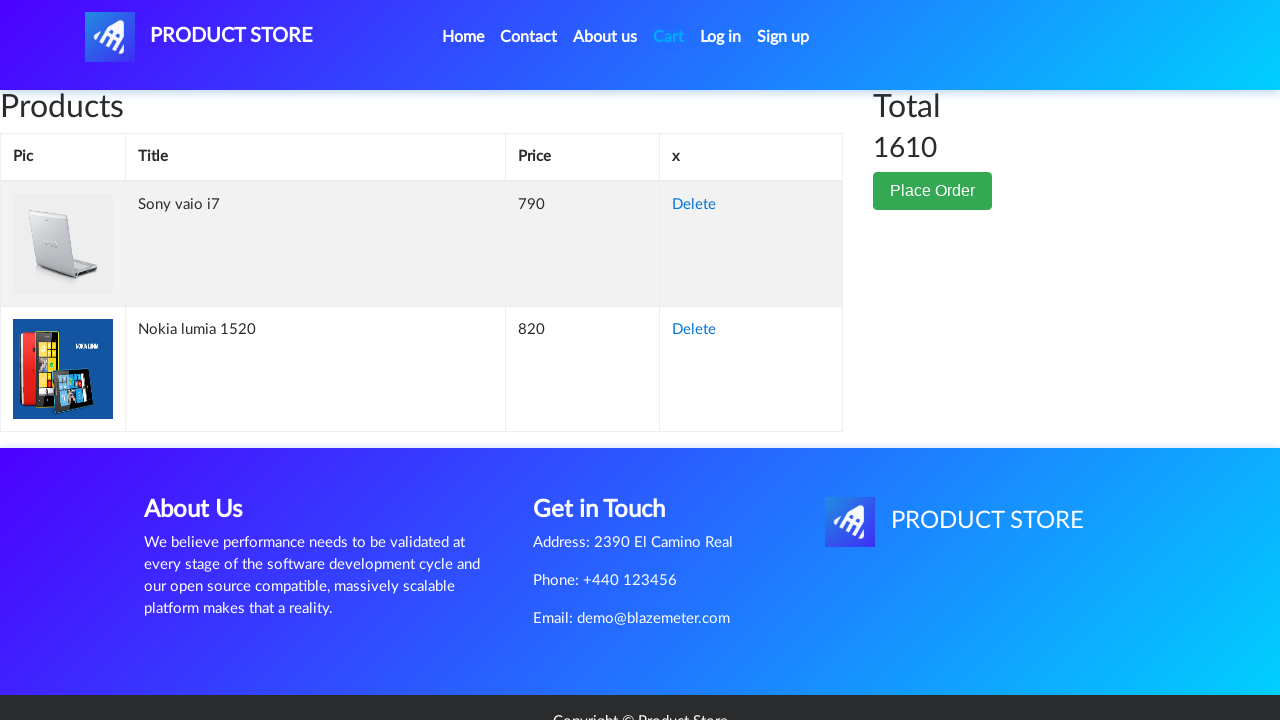

Verified cart total price (1610) matches sum of items (1610)
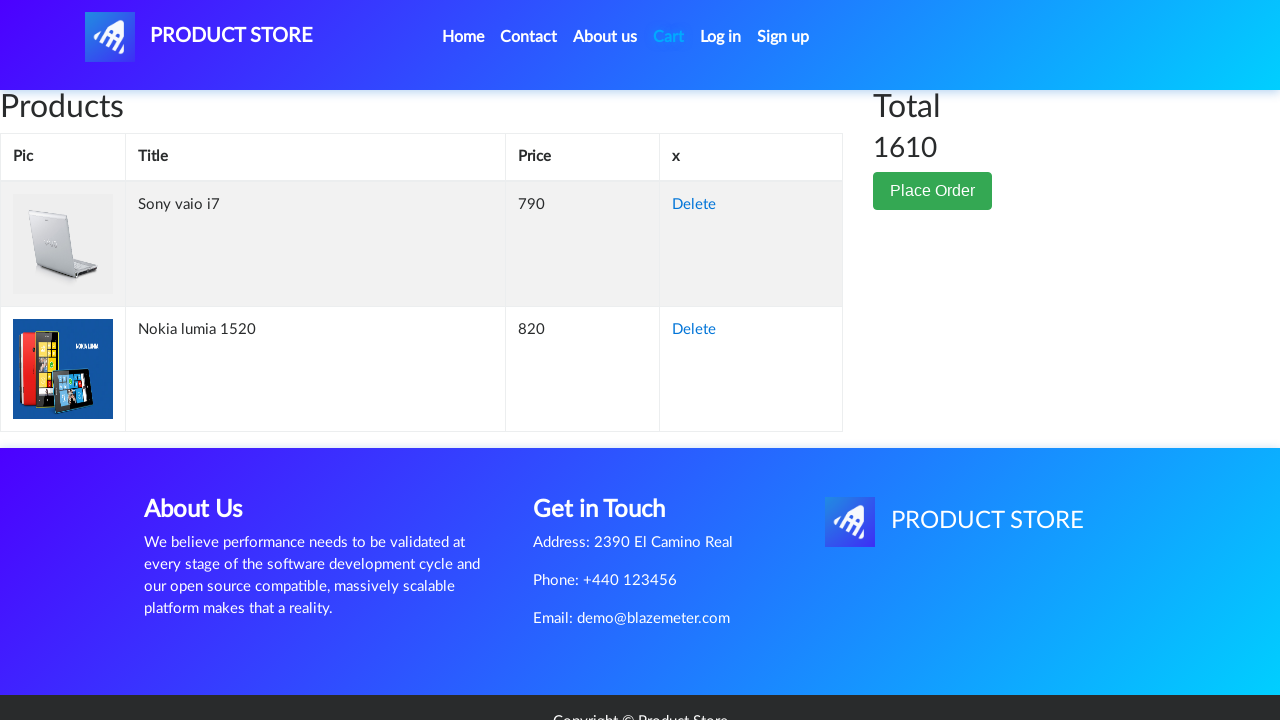

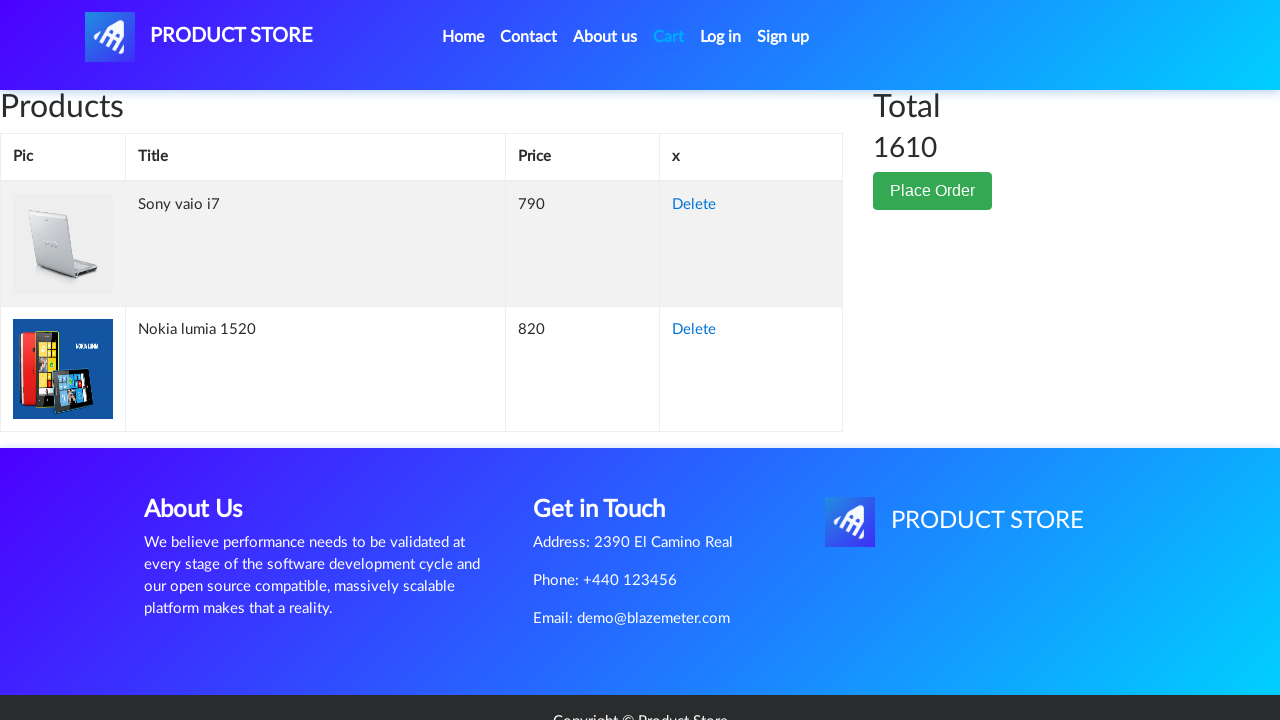